Navigates to Sii Portal and verifies the page has a valid title that is not empty or blank

Starting URL: https://siiportal.sii.pl

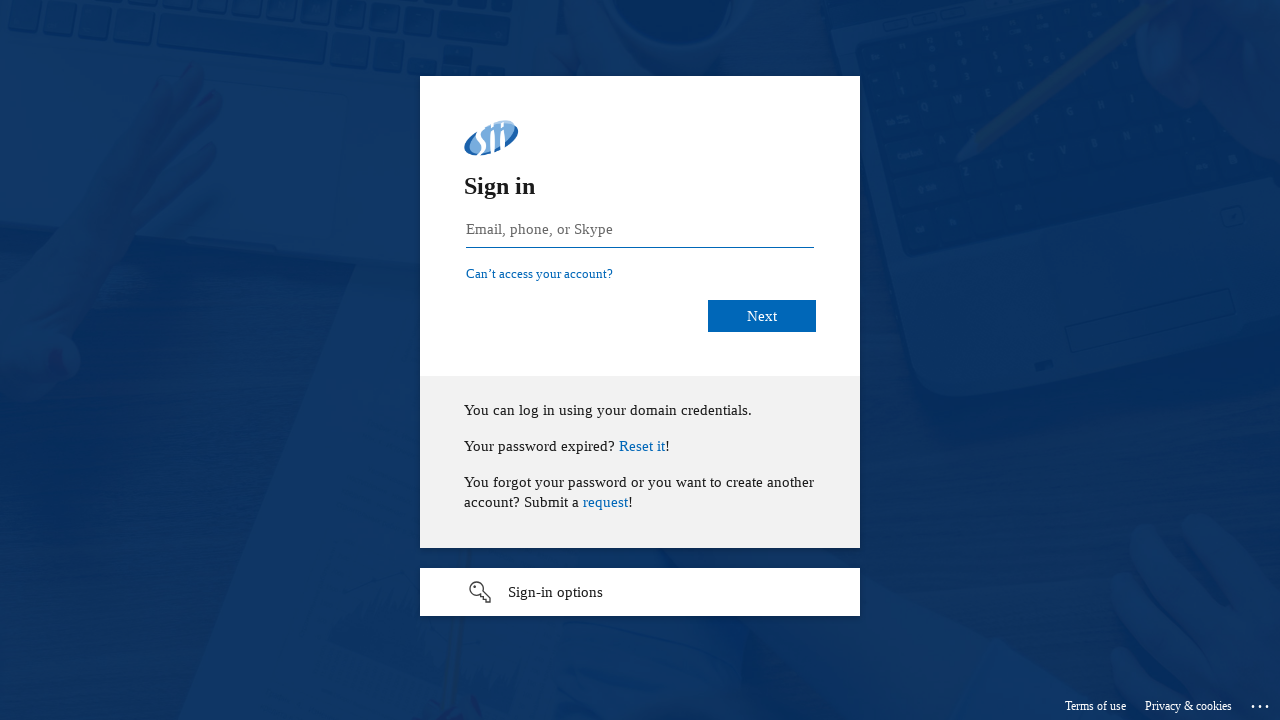

Navigated to Sii Portal at https://siiportal.sii.pl
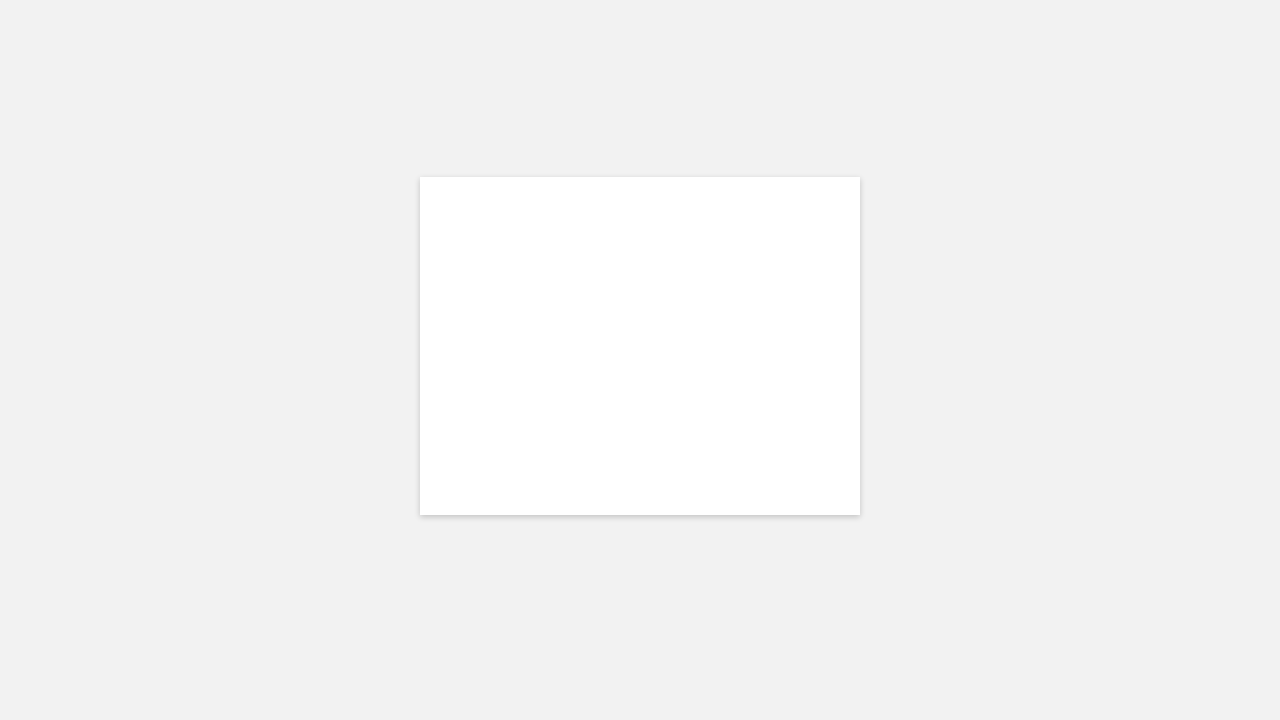

Page loaded (domcontentloaded)
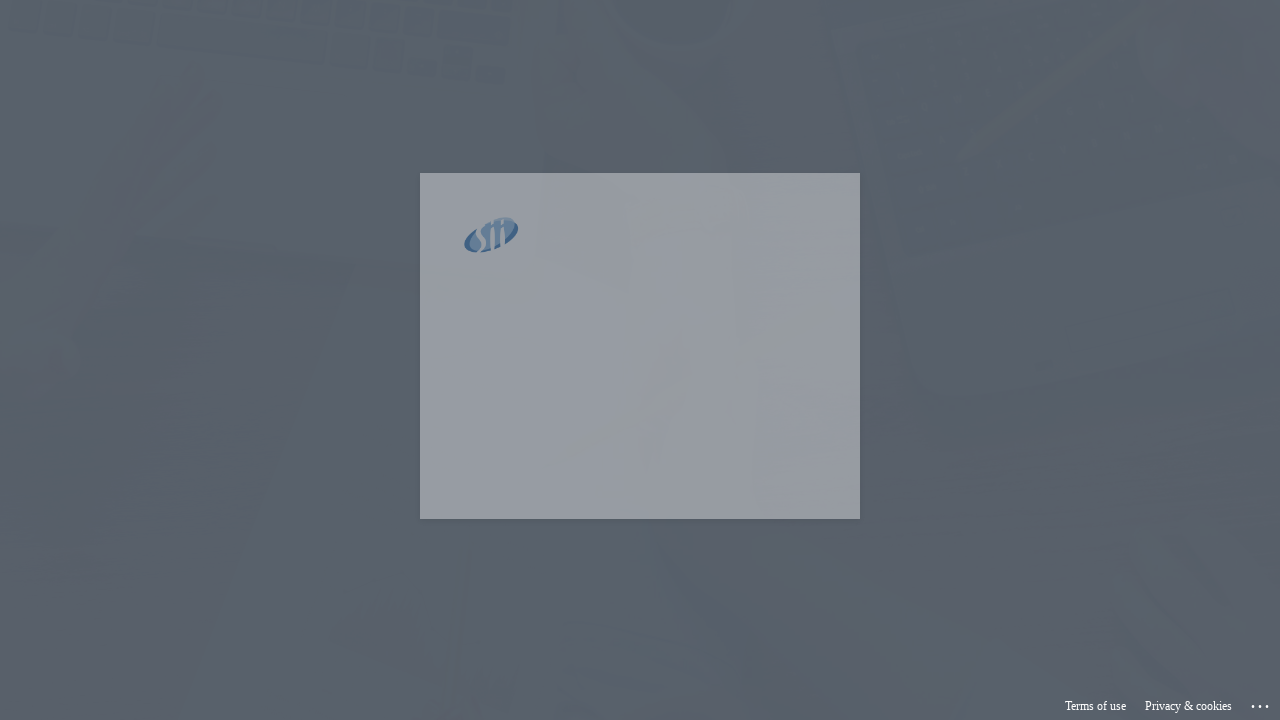

Retrieved page title: 'Sign in to your account'
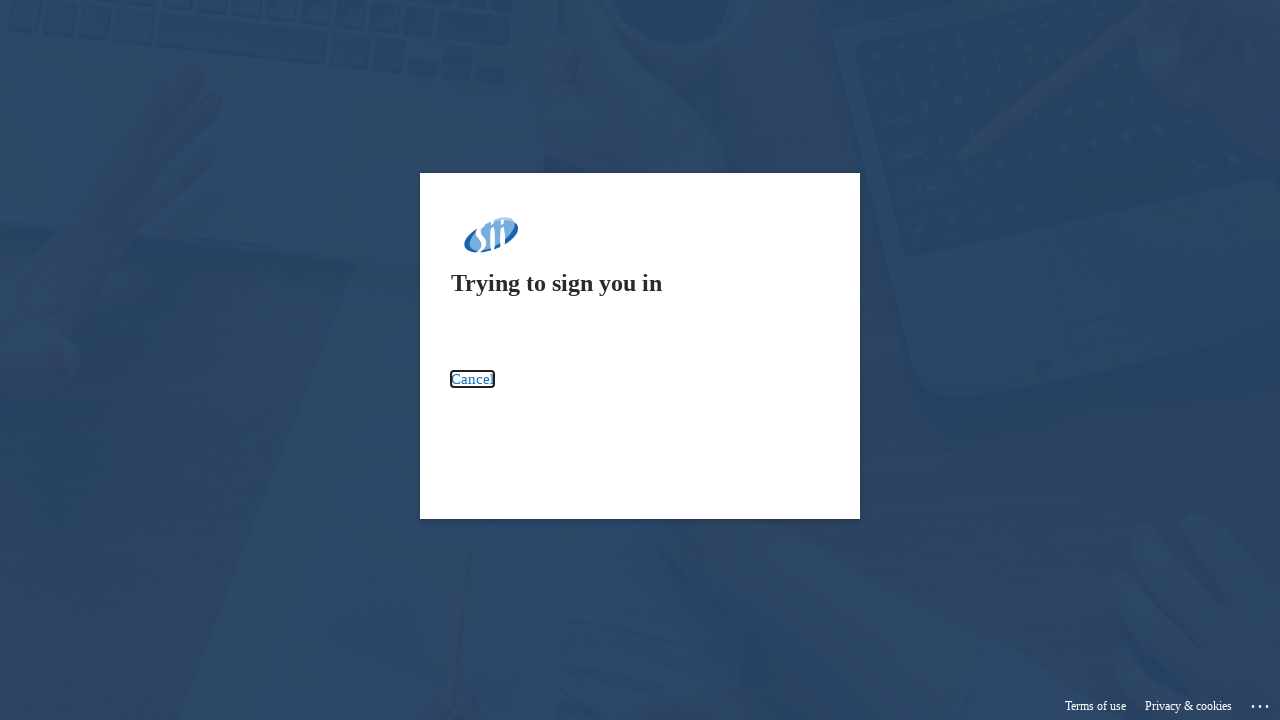

Verified page title is not None
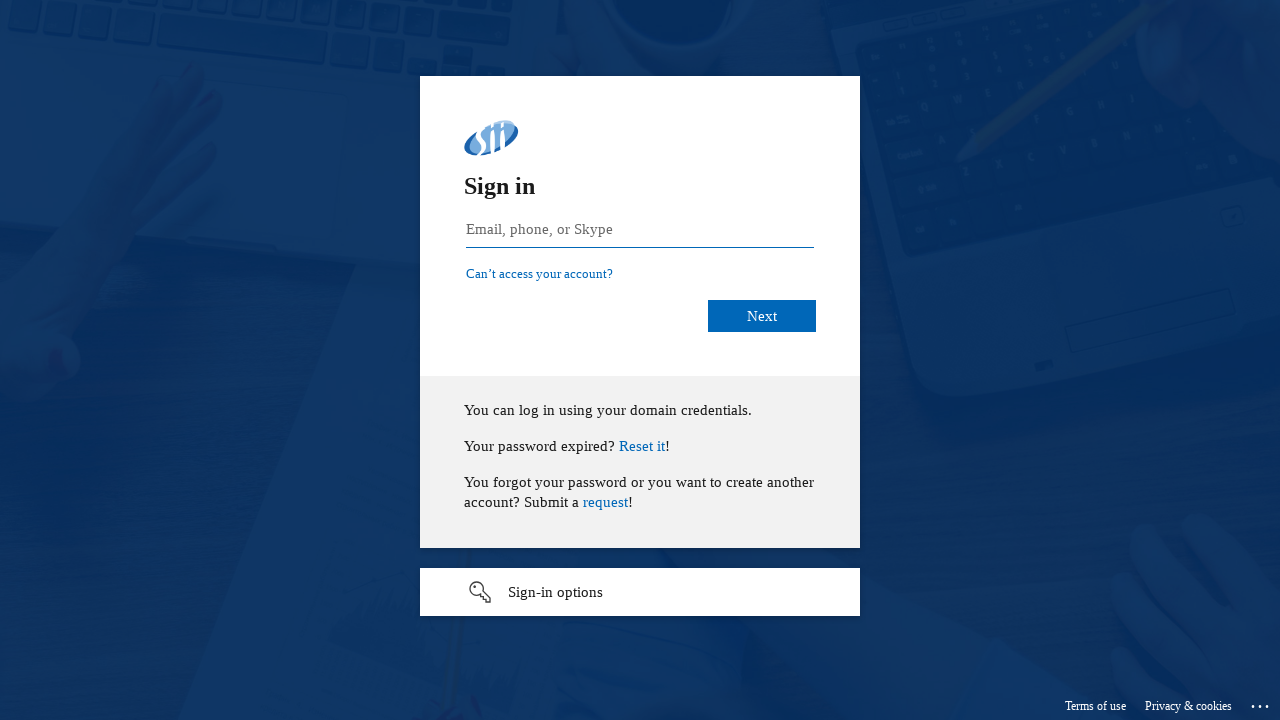

Verified page title is not empty or blank
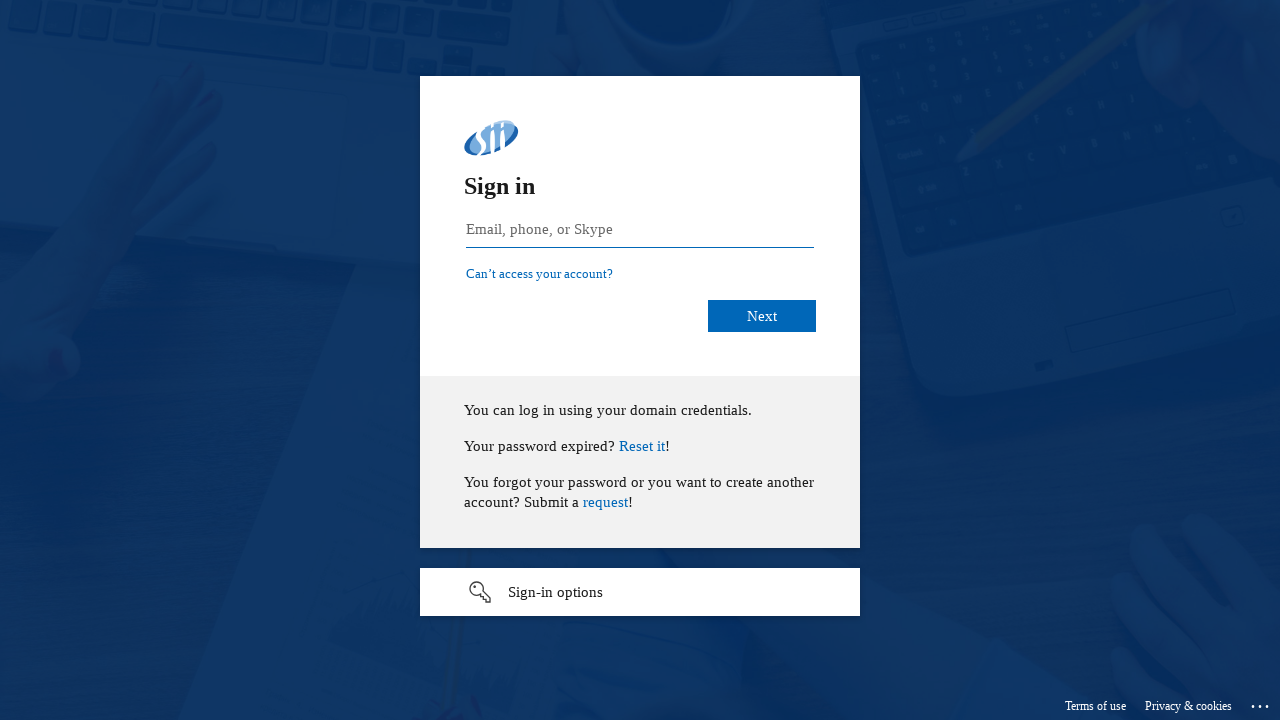

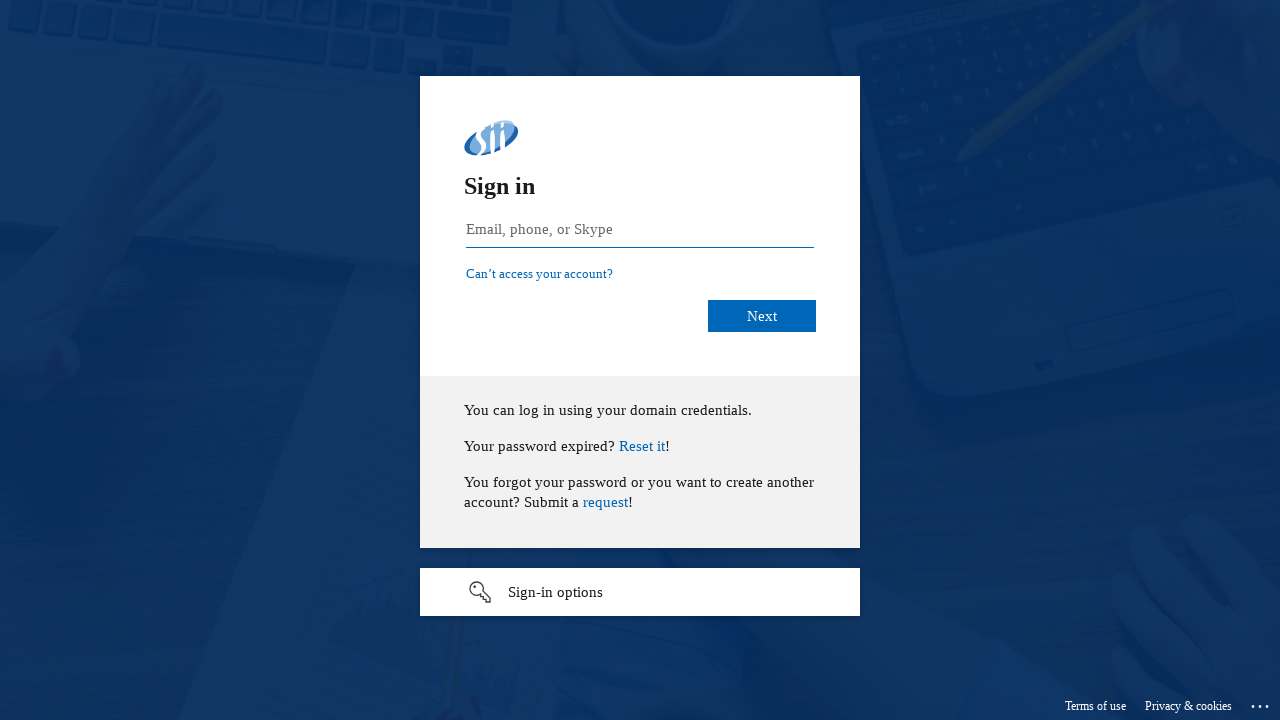